Tests the Add/Remove Elements functionality on the Heroku demo site by clicking the "Add Element" button to add a new element to the page.

Starting URL: https://the-internet.herokuapp.com/add_remove_elements/

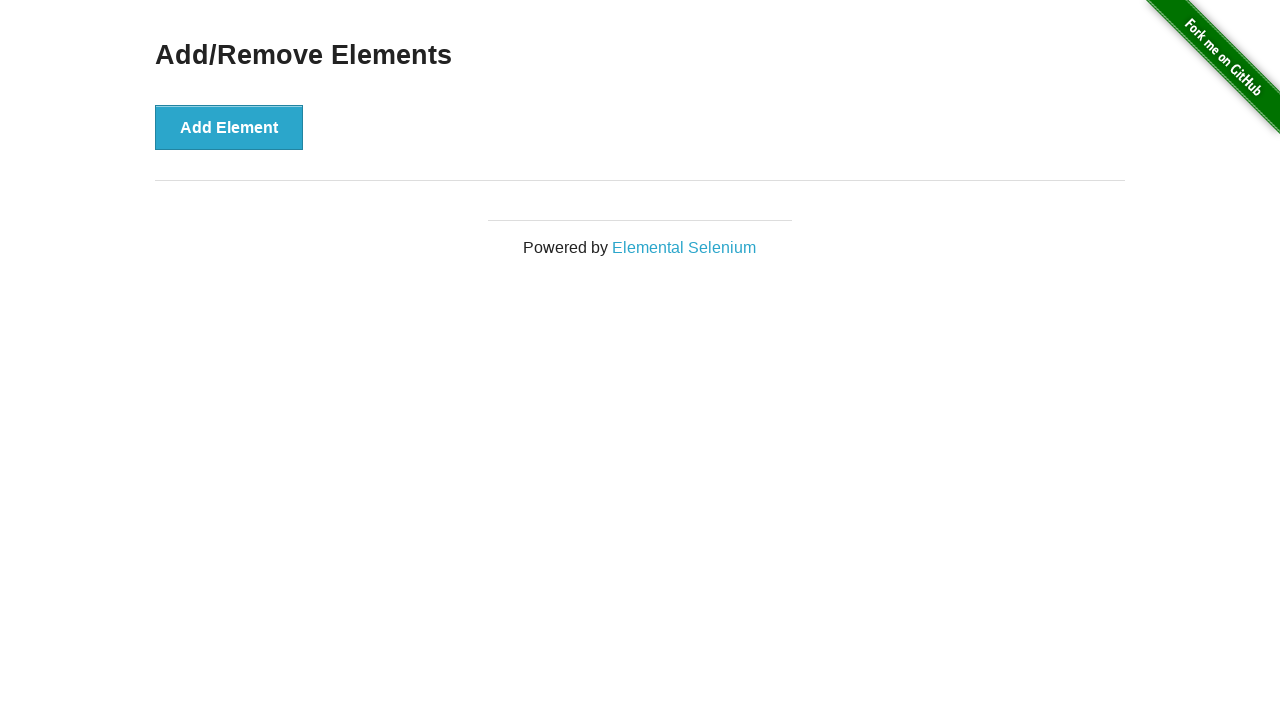

Navigated to the Add/Remove Elements page
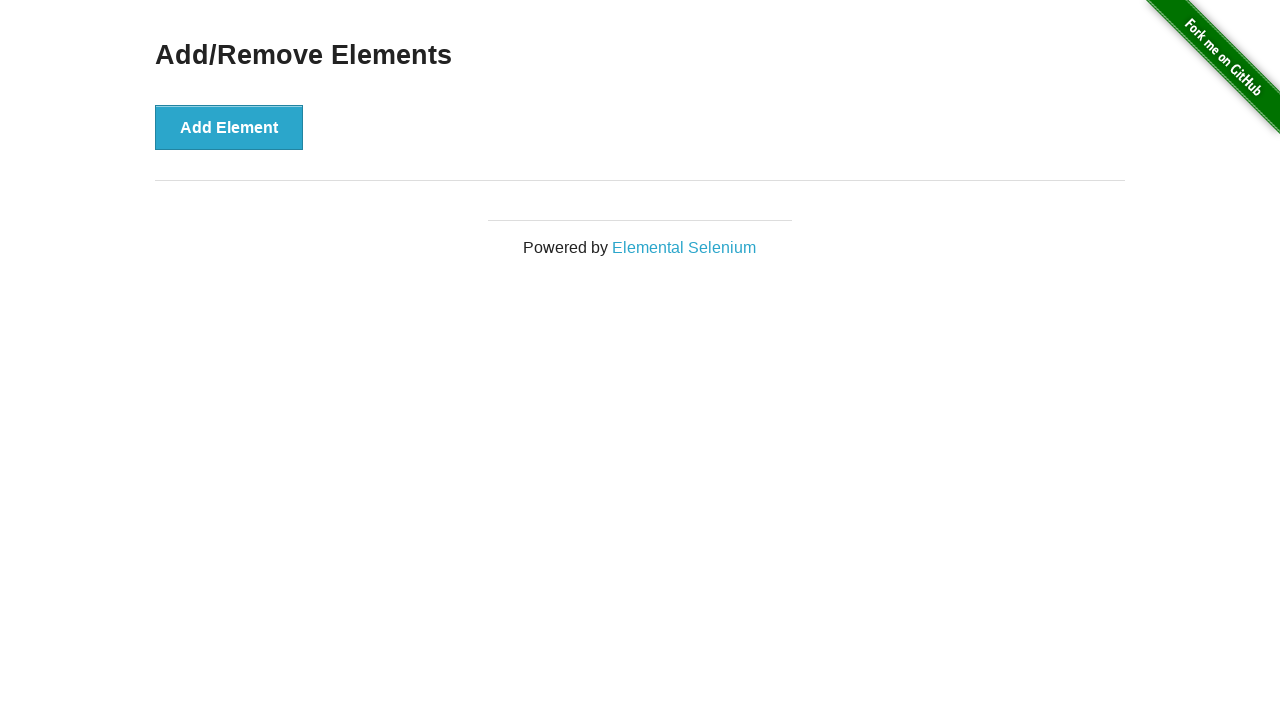

Clicked the 'Add Element' button at (229, 127) on button[onclick='addElement()']
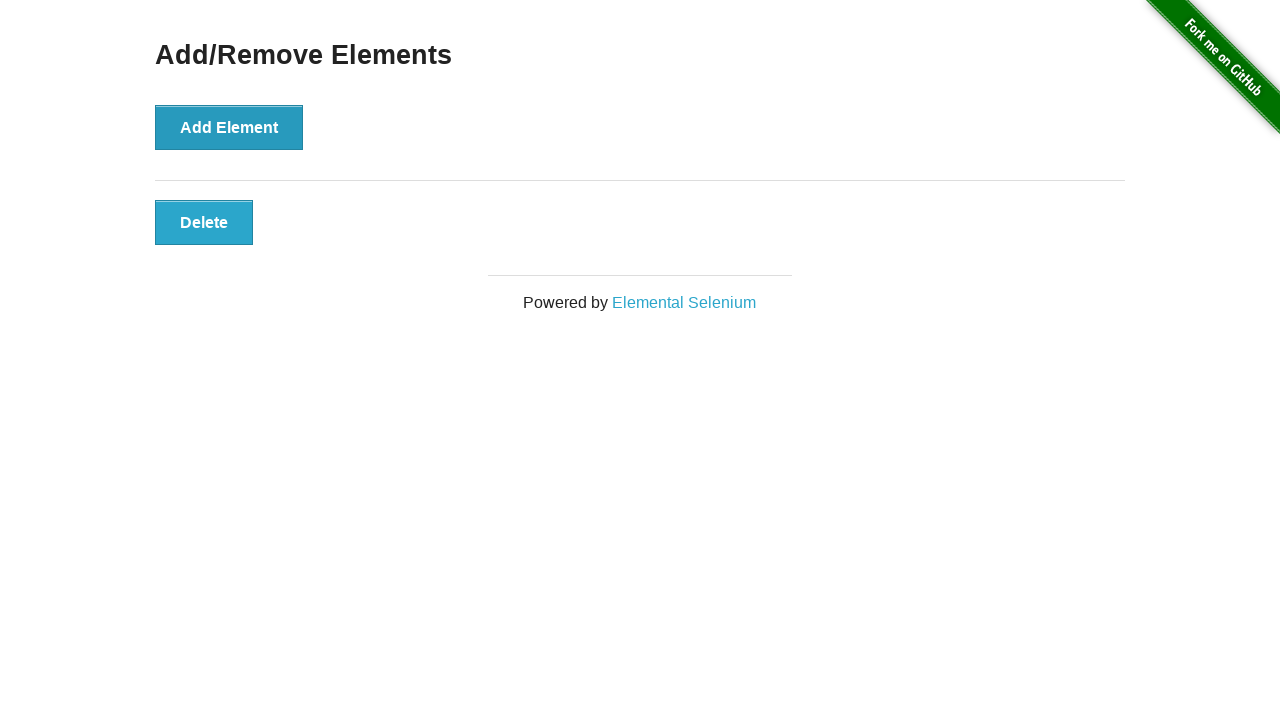

New 'Delete' button appeared, confirming element was added
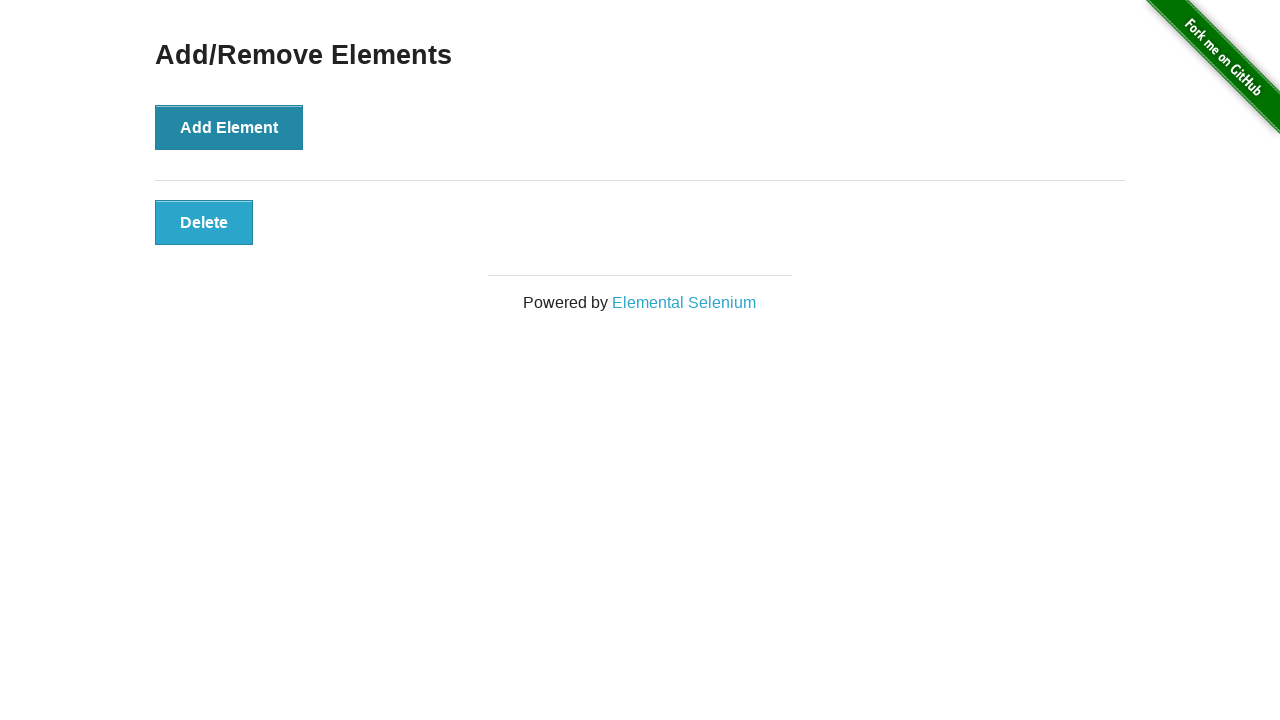

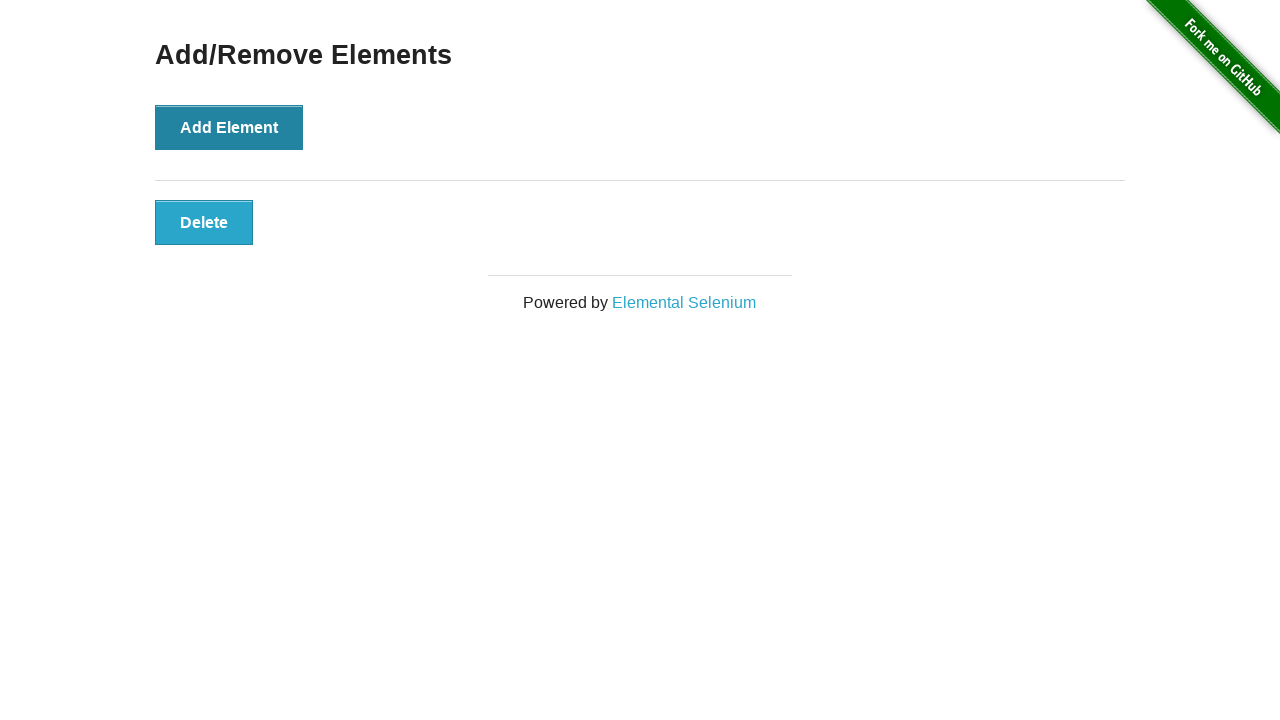